Opens the Flipkart e-commerce homepage. This appears to be an incomplete test skeleton for a product checkout flow.

Starting URL: https://www.flipkart.com/

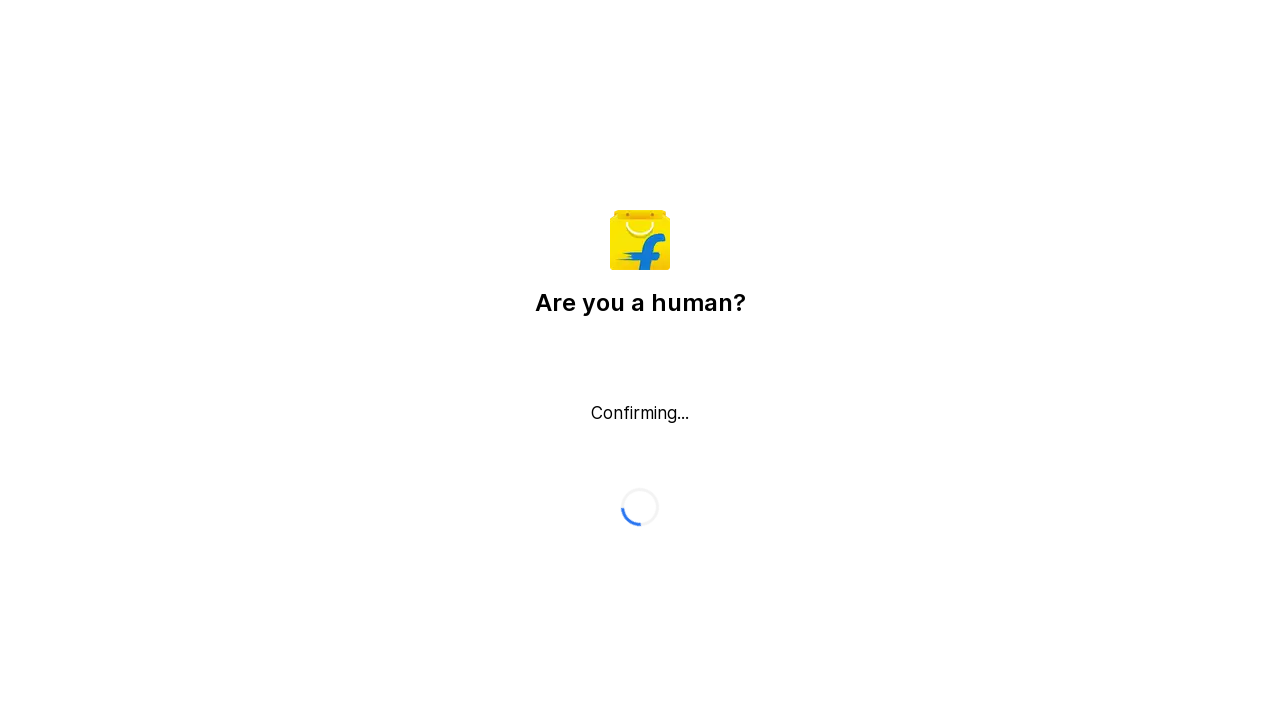

Flipkart homepage loaded - domcontentloaded state reached
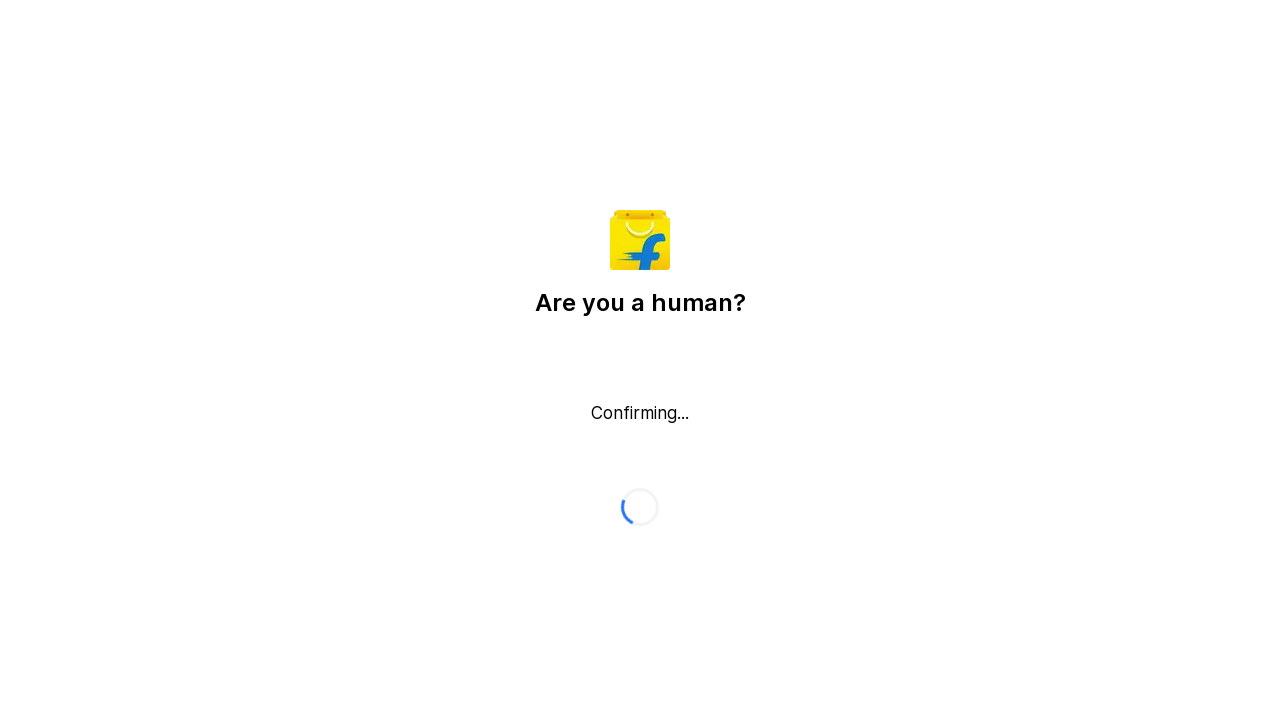

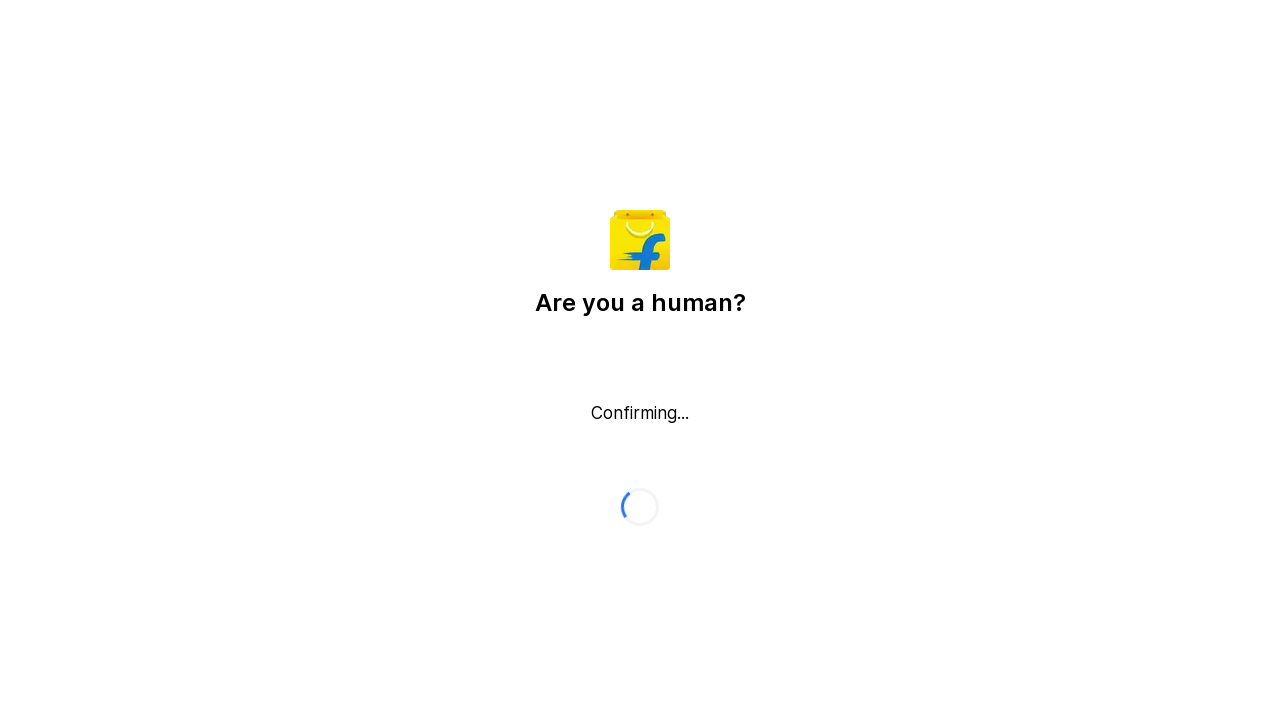